Tests that todo data persists after page reload

Starting URL: https://demo.playwright.dev/todomvc

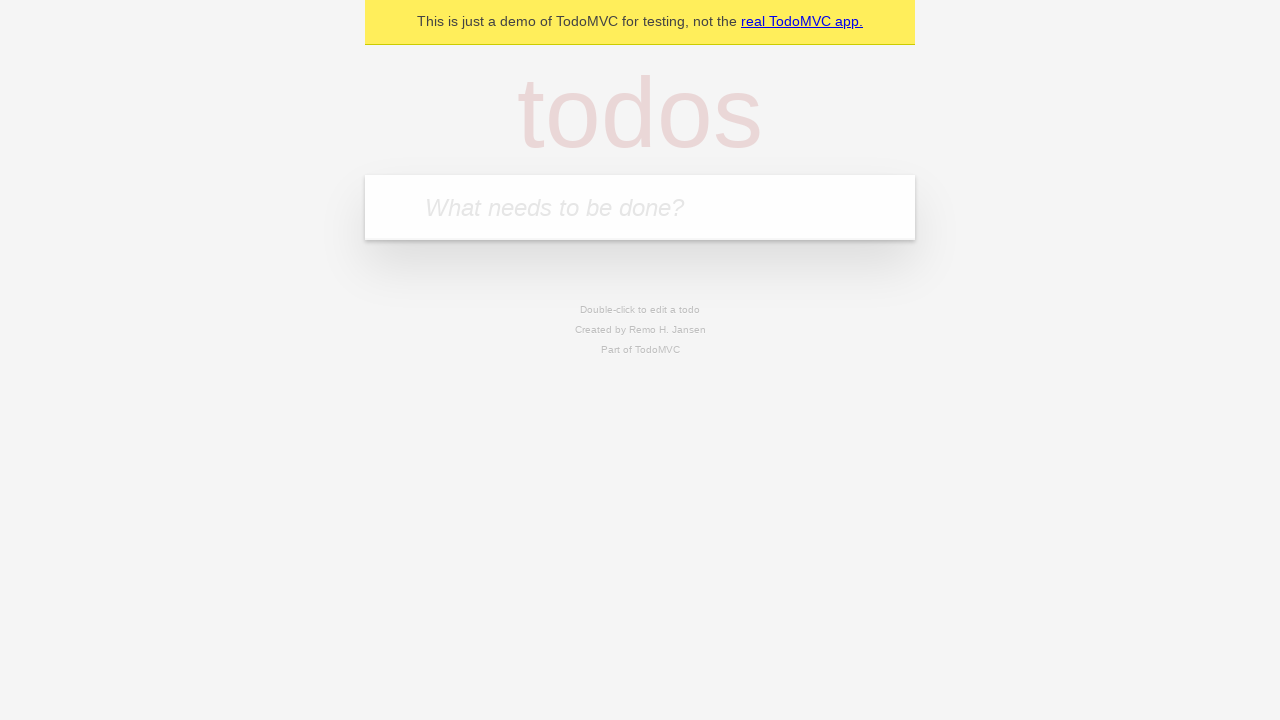

Filled first todo input with 'buy some cheese' on internal:attr=[placeholder="What needs to be done?"i]
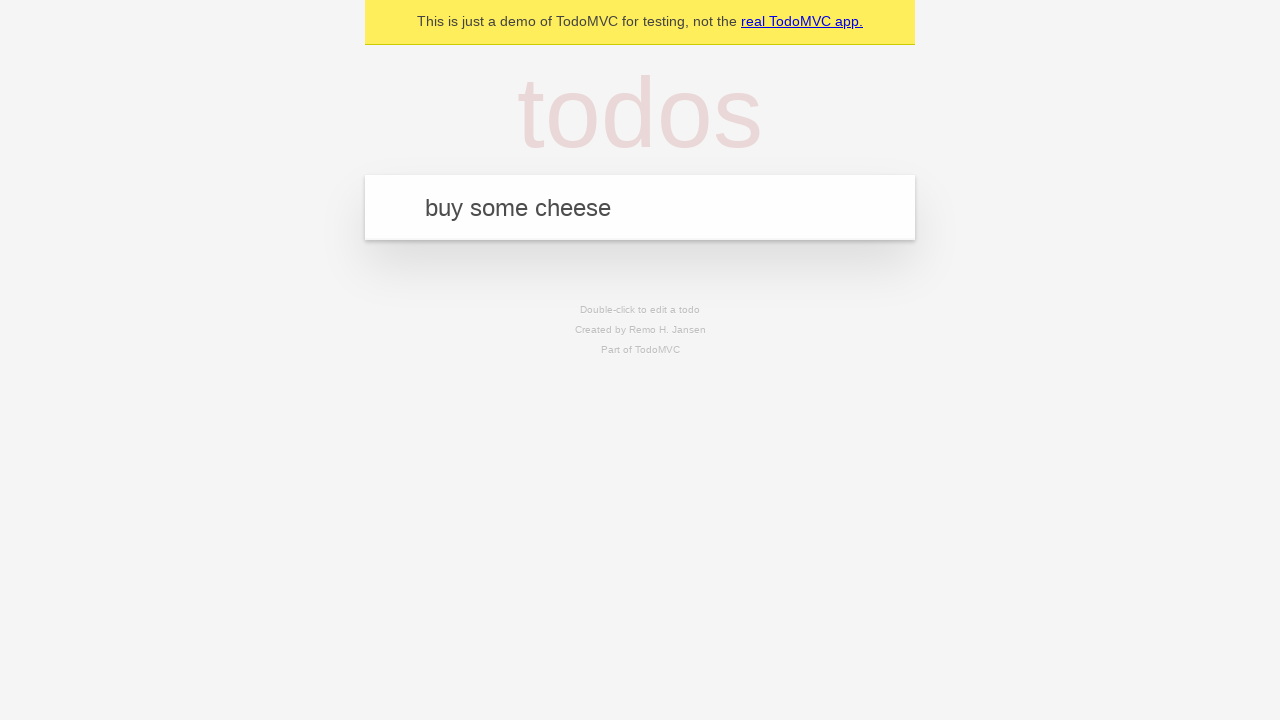

Pressed Enter to create first todo on internal:attr=[placeholder="What needs to be done?"i]
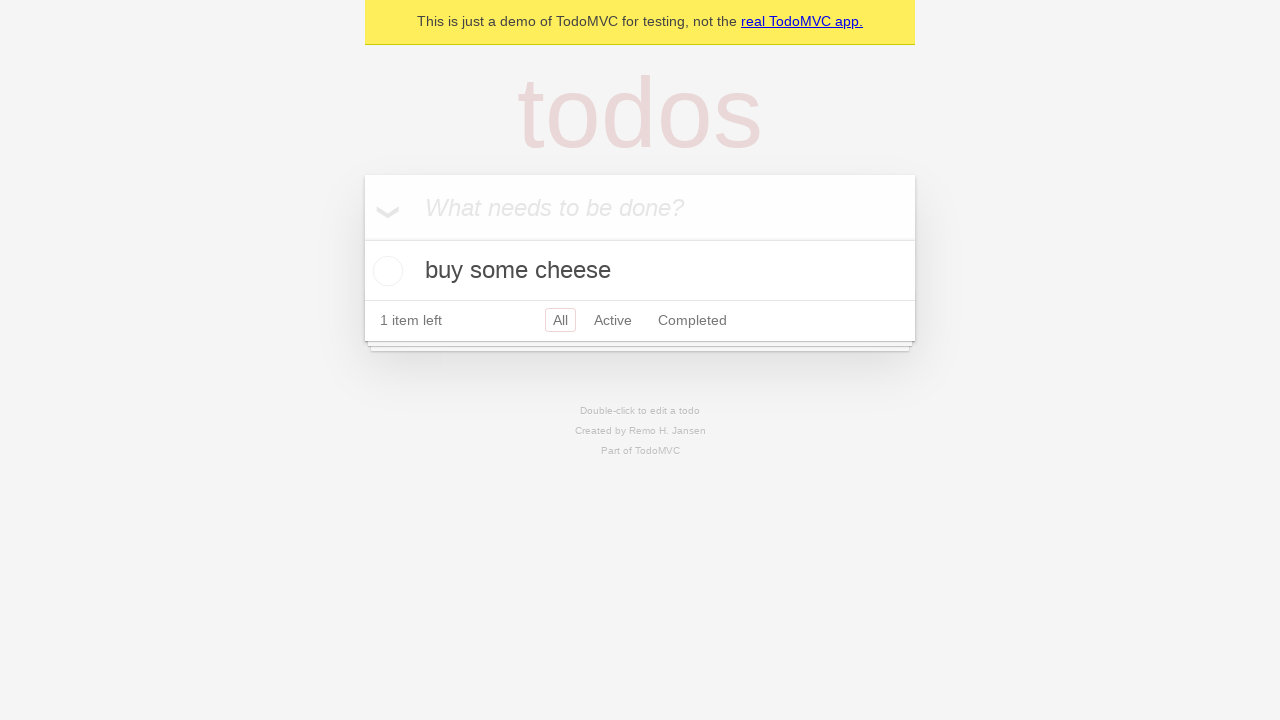

Filled second todo input with 'feed the cat' on internal:attr=[placeholder="What needs to be done?"i]
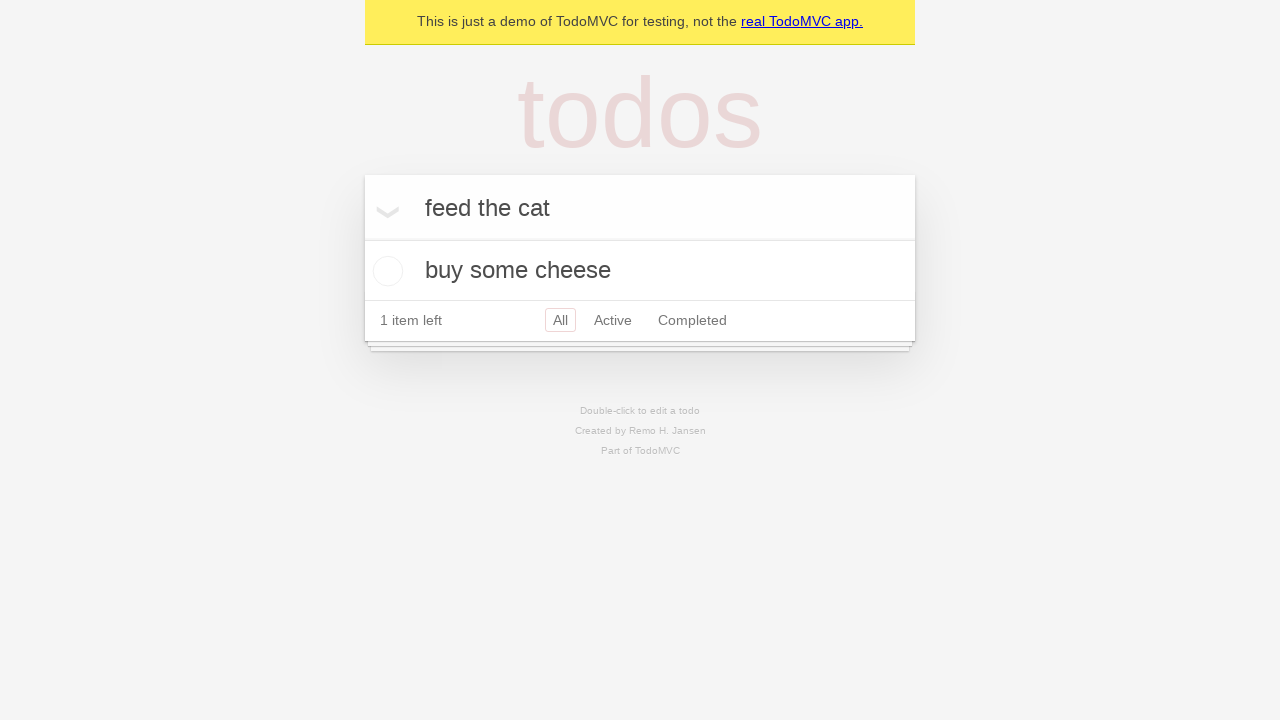

Pressed Enter to create second todo on internal:attr=[placeholder="What needs to be done?"i]
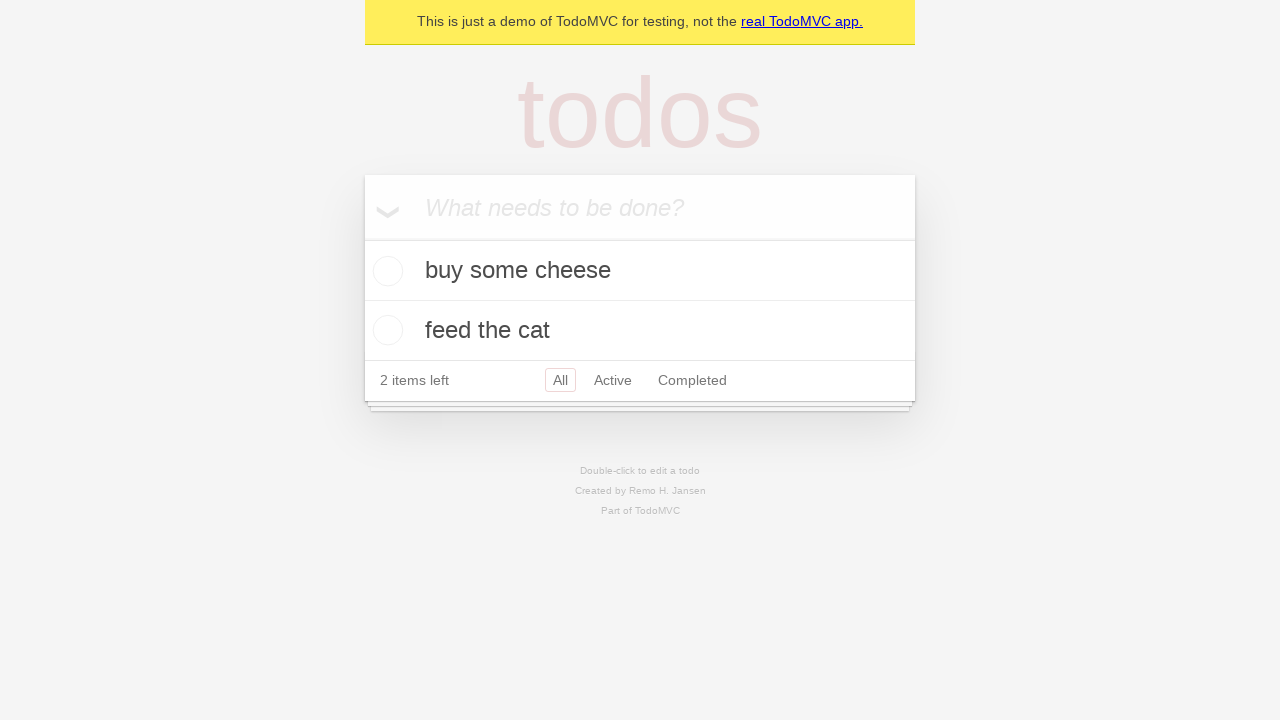

Located all todo items
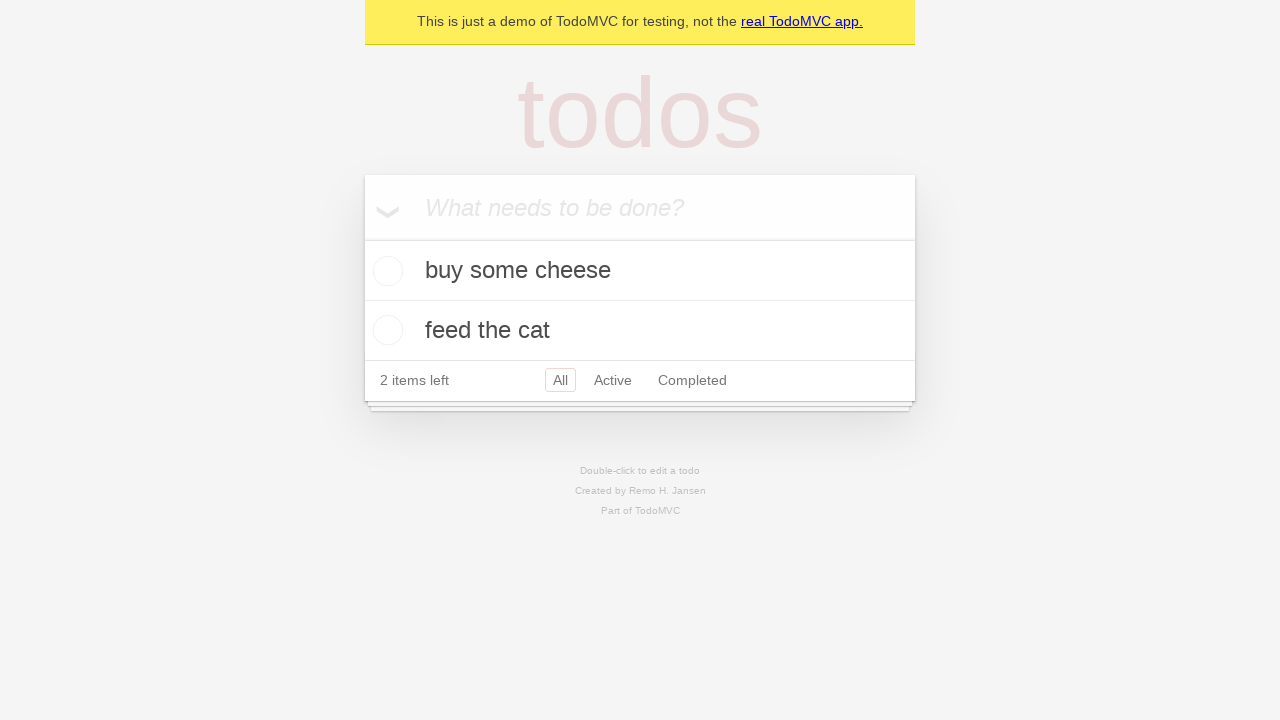

Located checkbox for first todo item
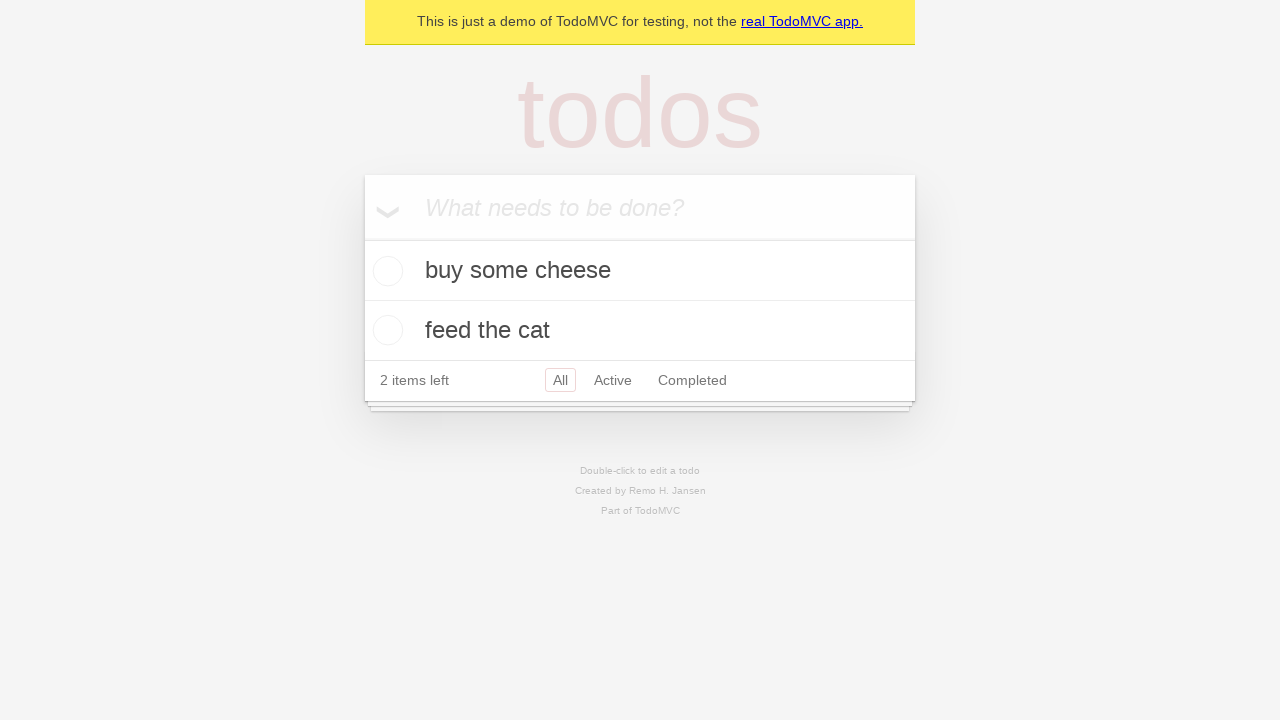

Checked first todo item at (385, 271) on internal:testid=[data-testid="todo-item"s] >> nth=0 >> internal:role=checkbox
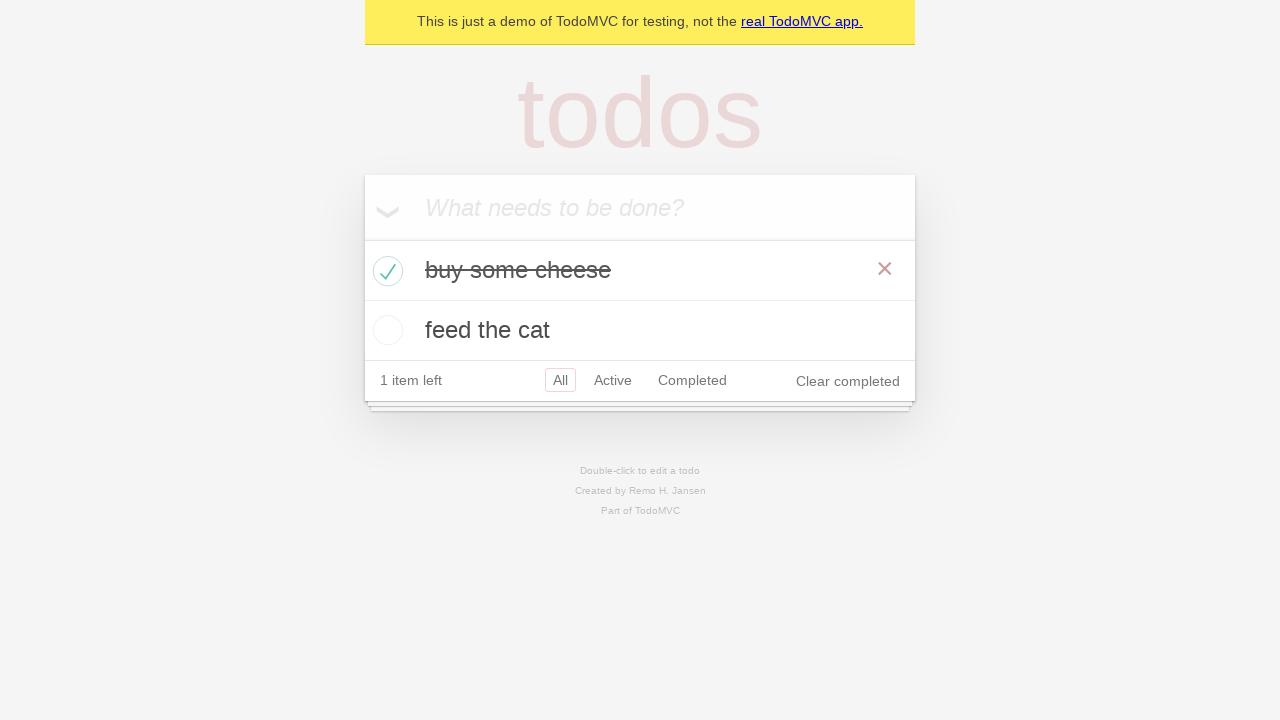

Reloaded the page to test data persistence
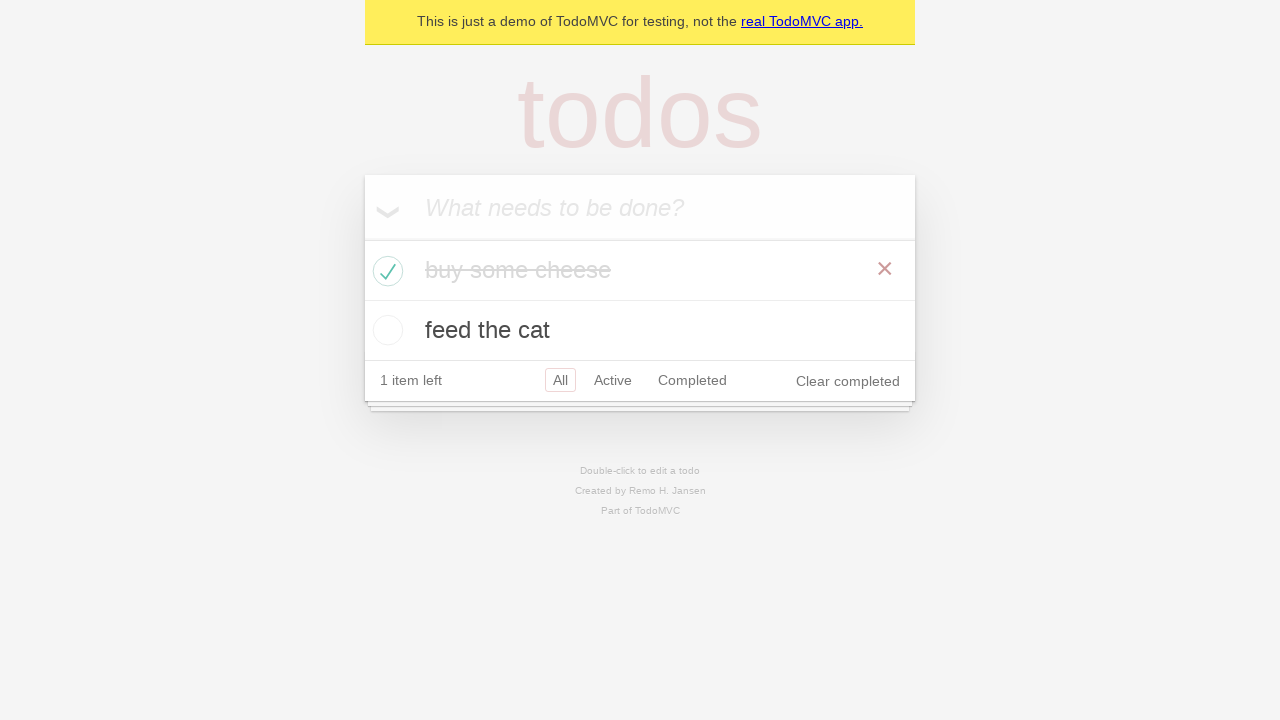

Waited for todo items to load after page reload
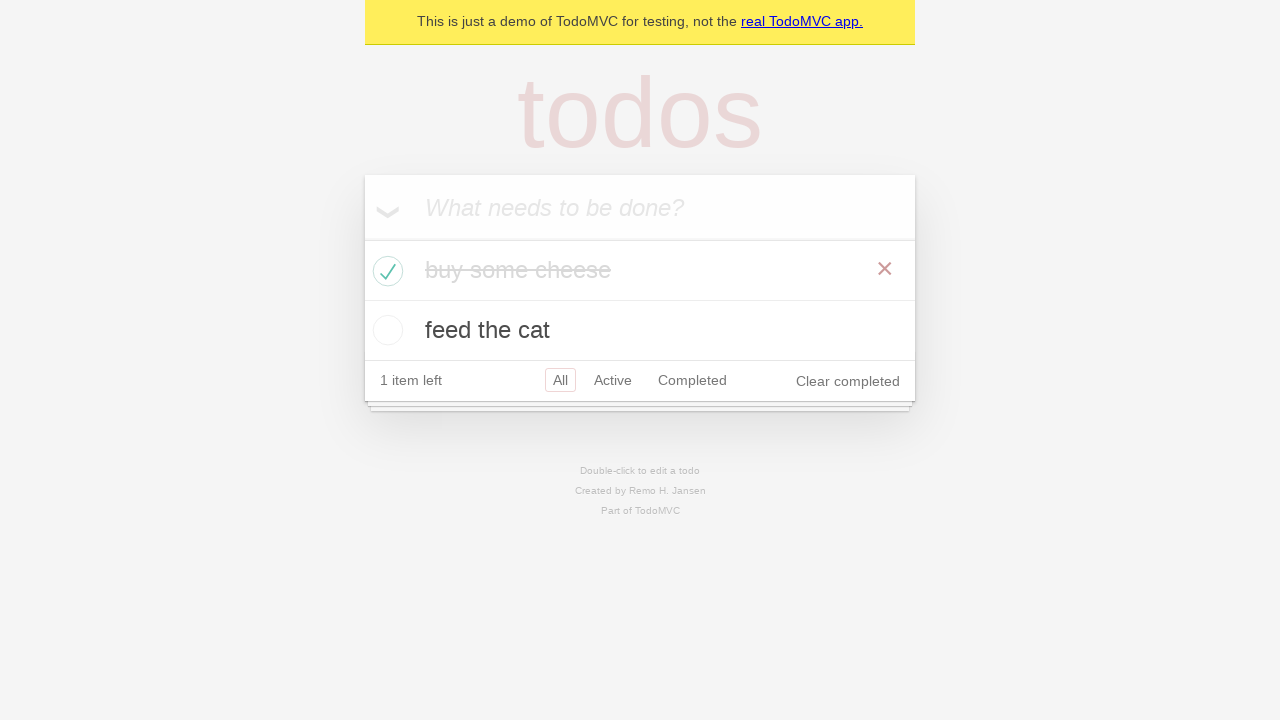

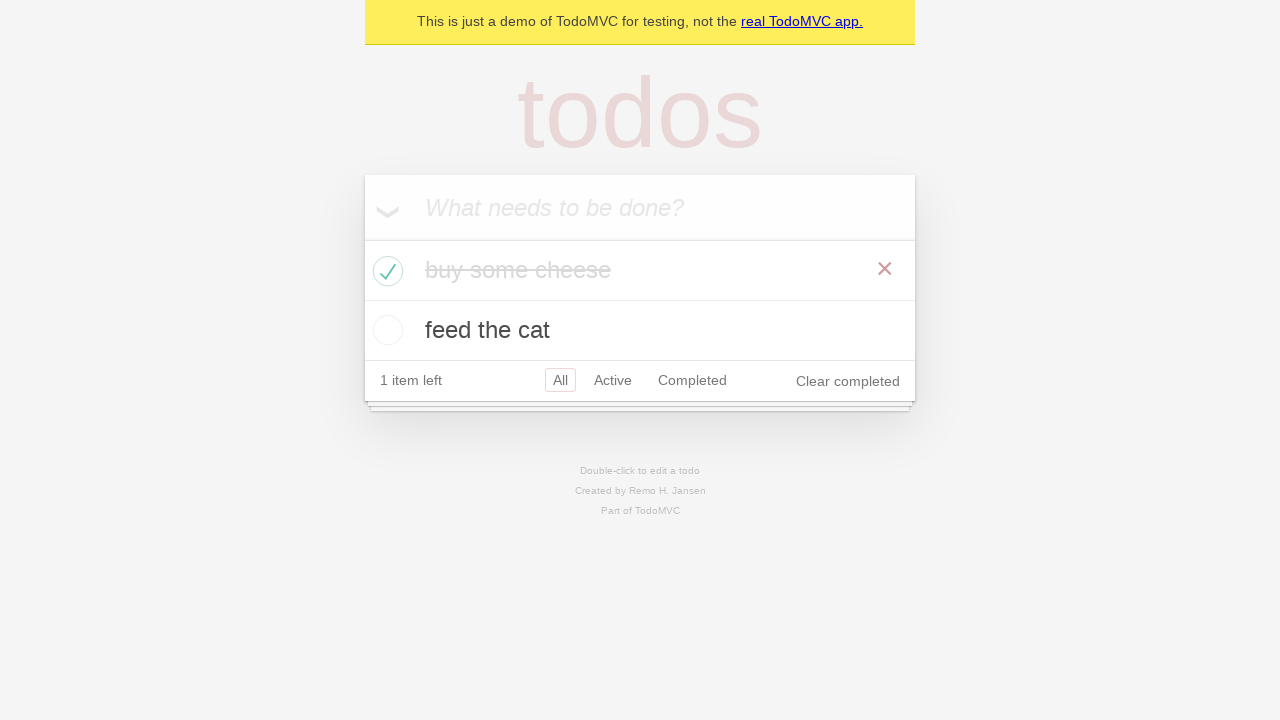